Tests the Playwright homepage by verifying the page title contains "Playwright", checking that the "Get Started" link has the correct href attribute, clicking on it, and verifying navigation to the intro page.

Starting URL: https://playwright.dev

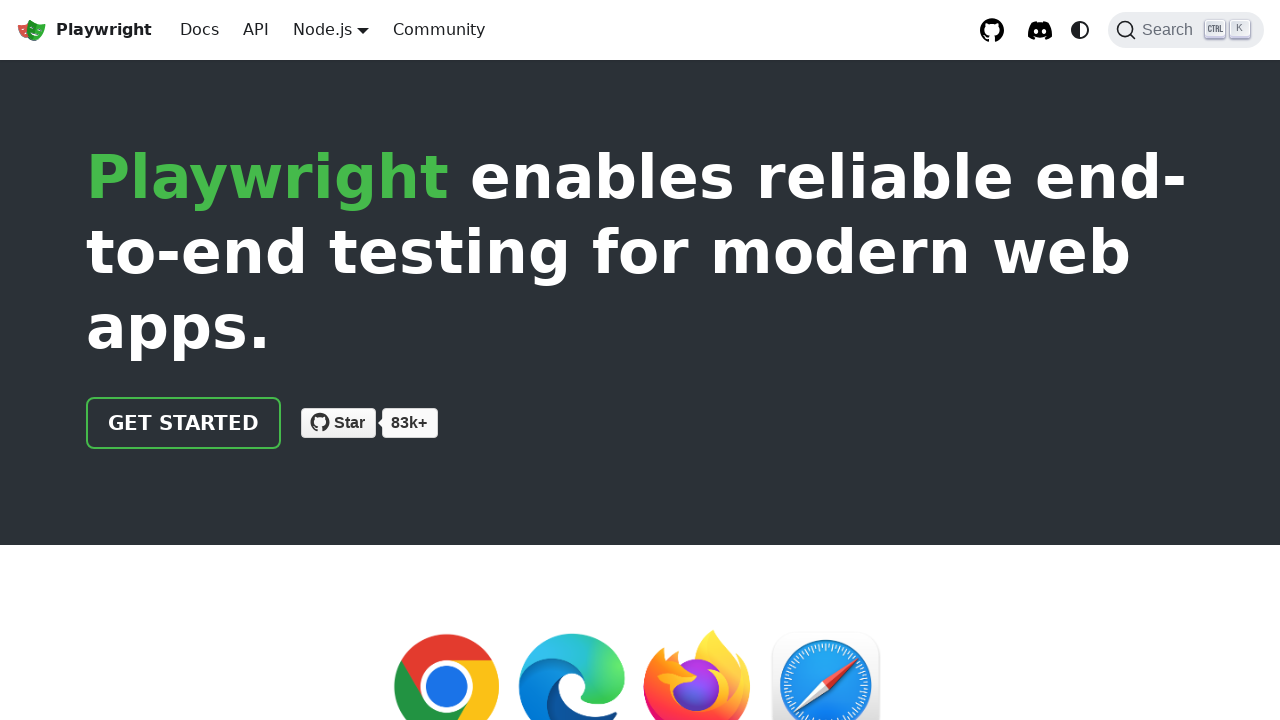

Verified page title contains 'Playwright'
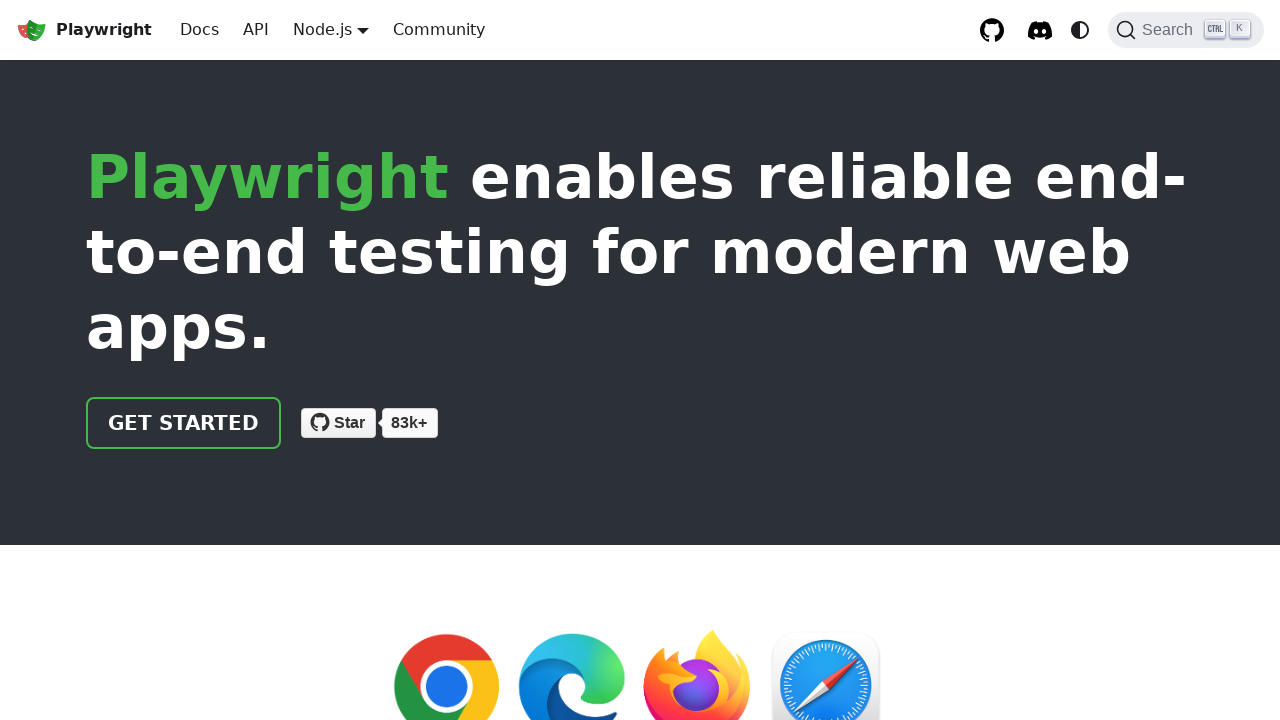

Located the 'Get Started' link
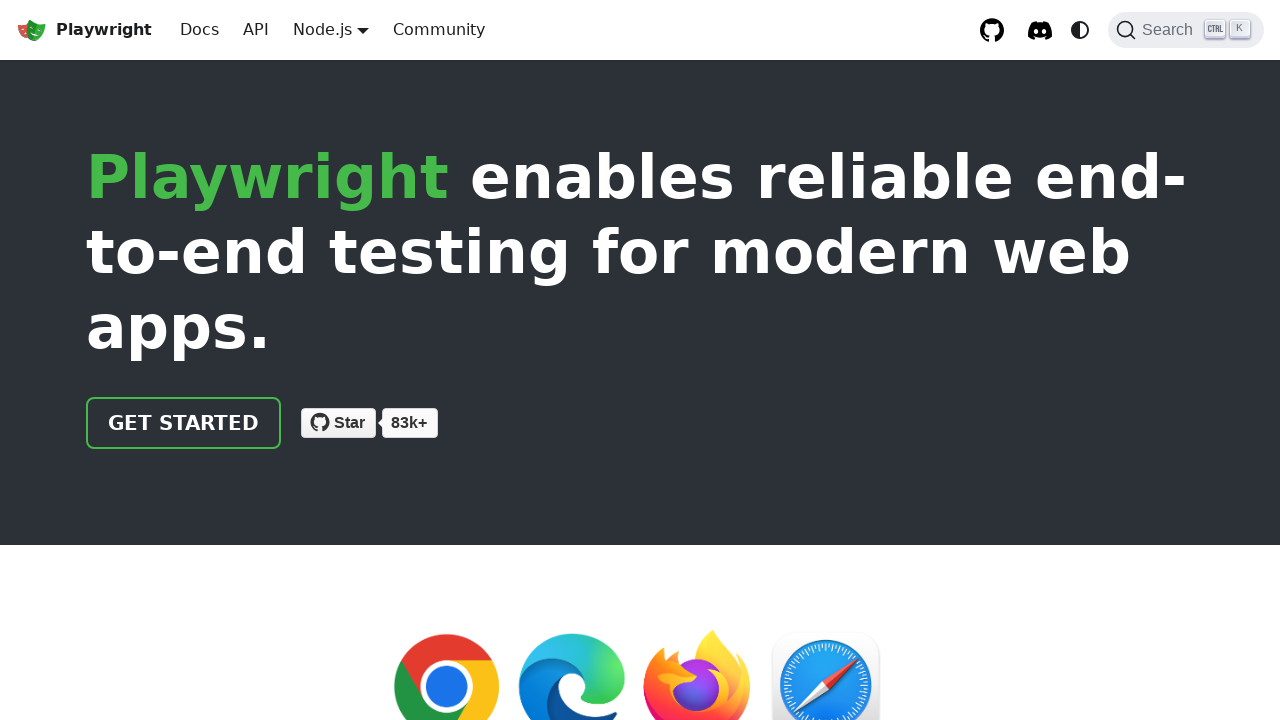

Verified 'Get Started' link has correct href attribute '/docs/intro'
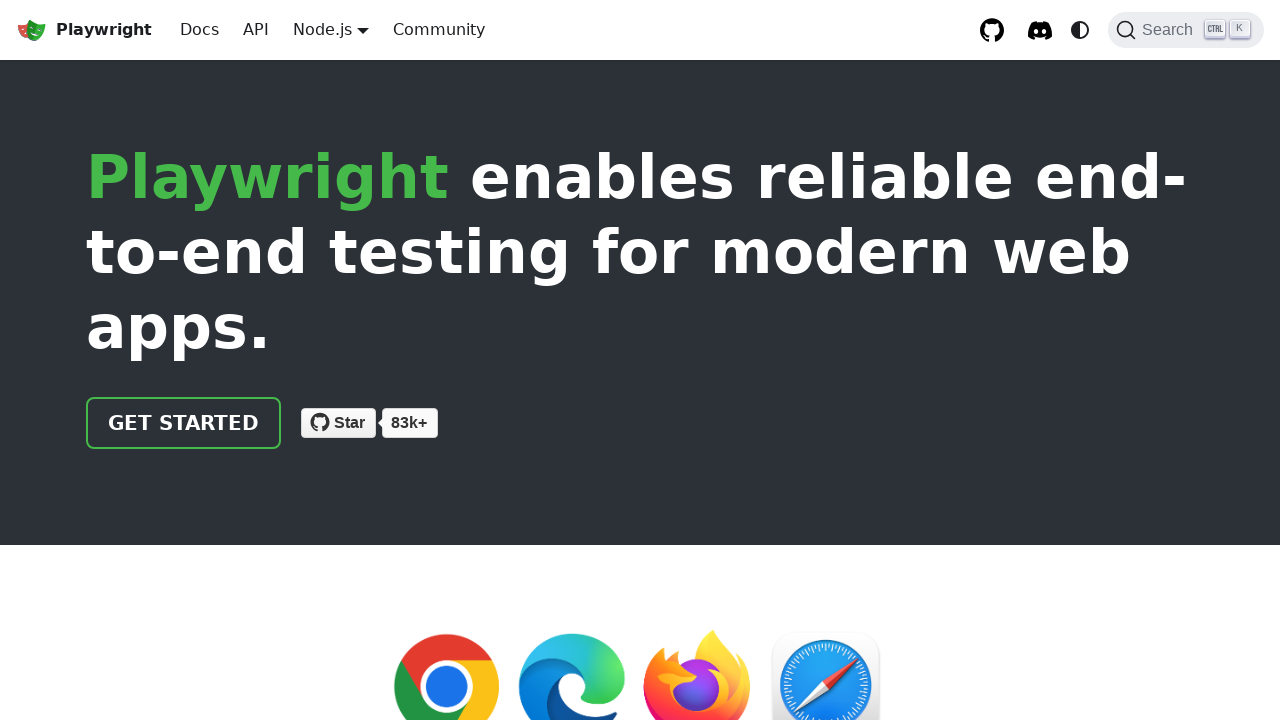

Clicked the 'Get Started' link at (184, 423) on text=Get Started
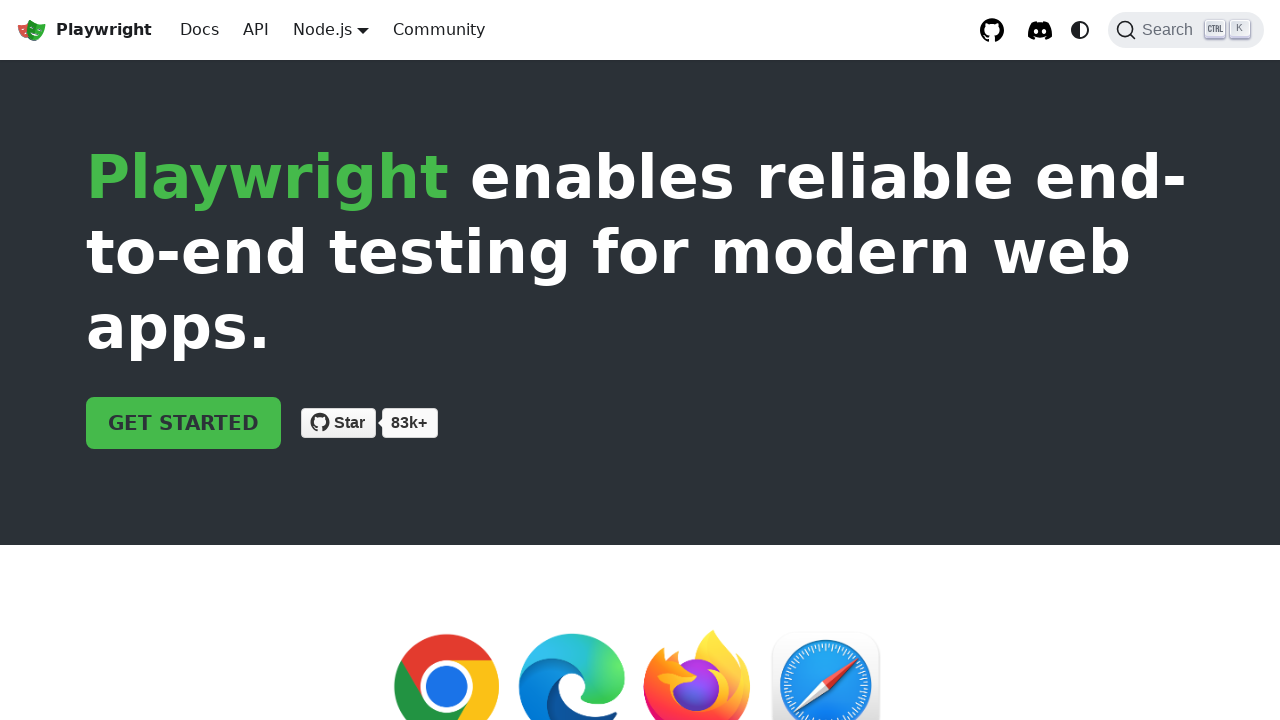

Verified navigation to intro page - URL contains 'intro'
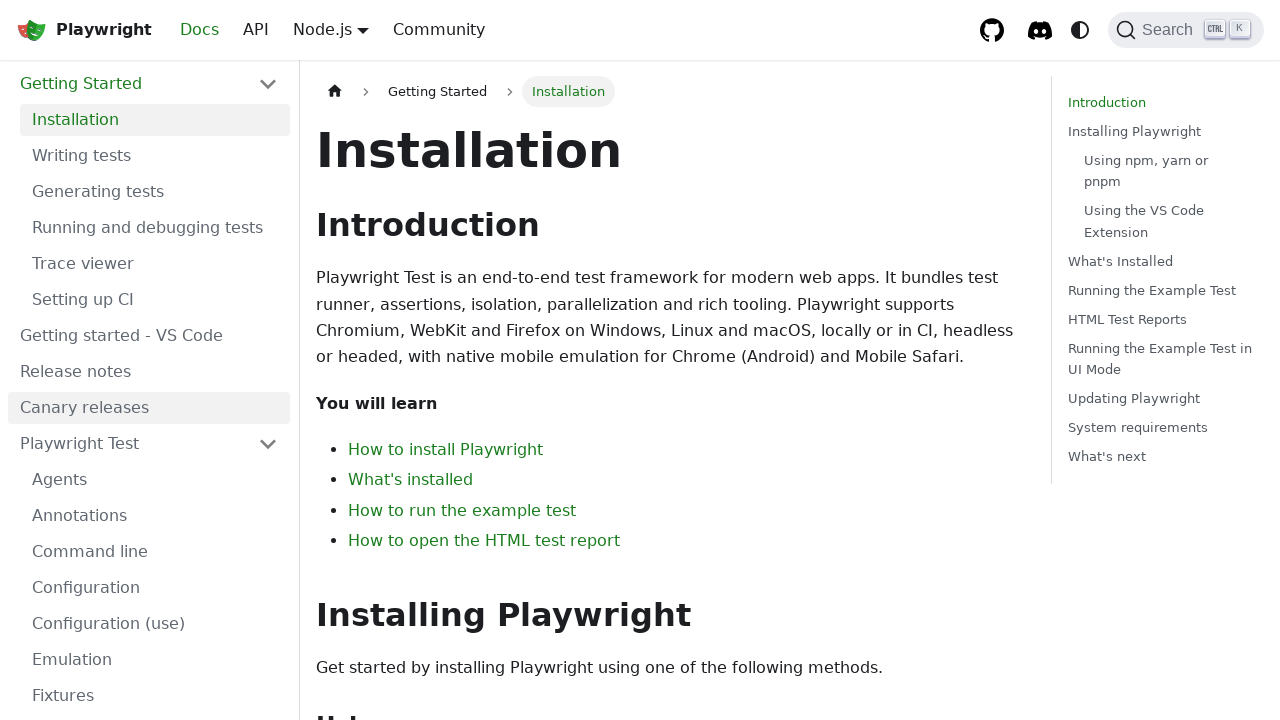

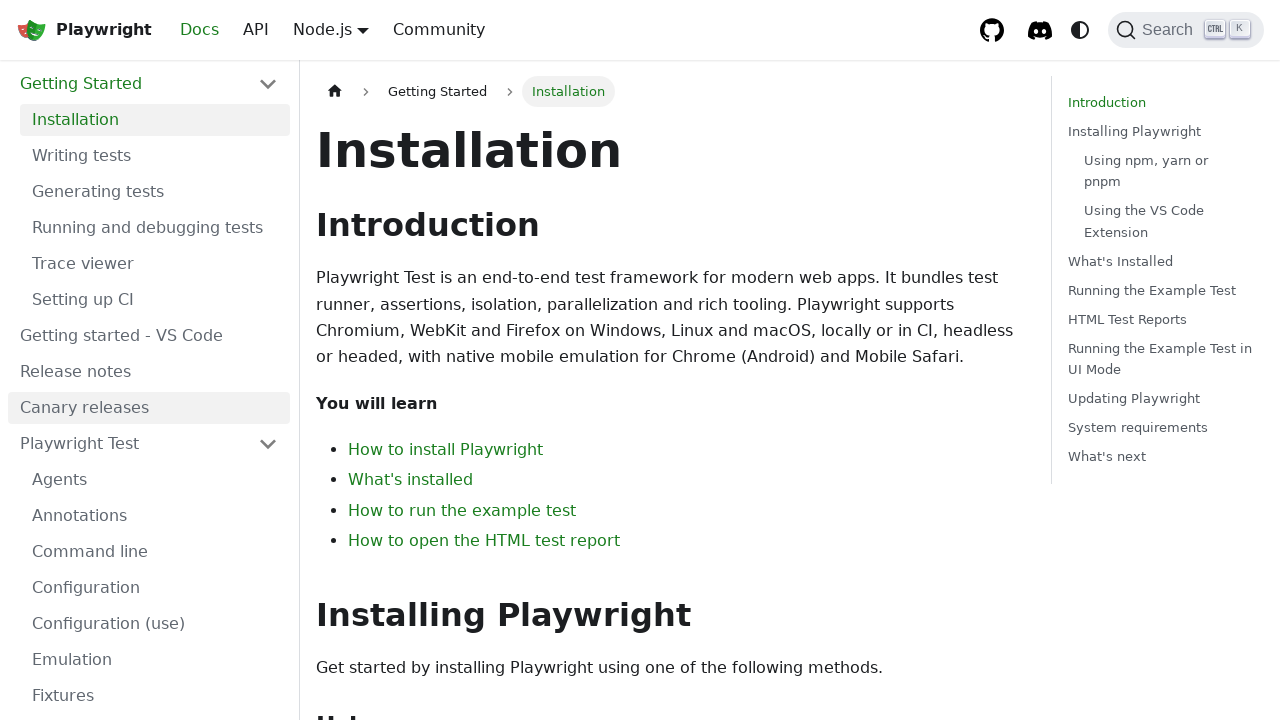